Navigates through paginated baby names list searching for the name "Aavish" by clicking the Next button until found, then retrieves the origin language information for that name.

Starting URL: https://babynames.merschat.com/popular.cgi

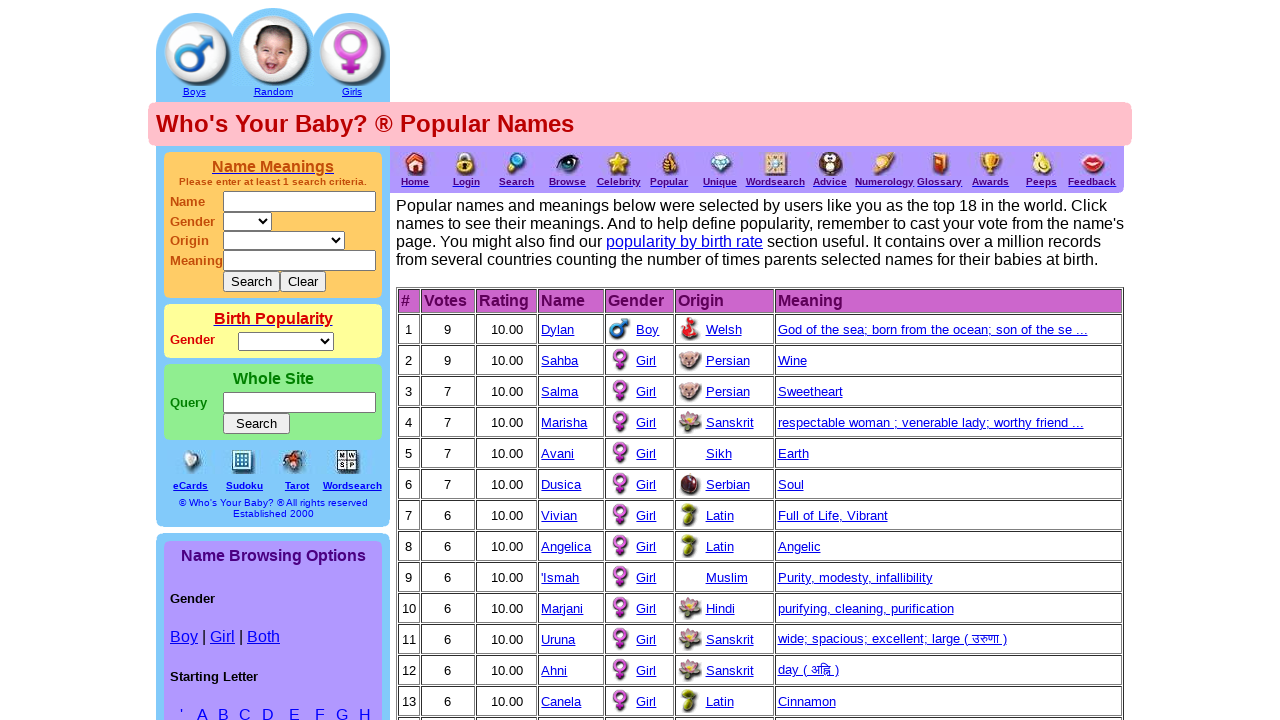

Located all elements containing the name 'Aavish' on current page
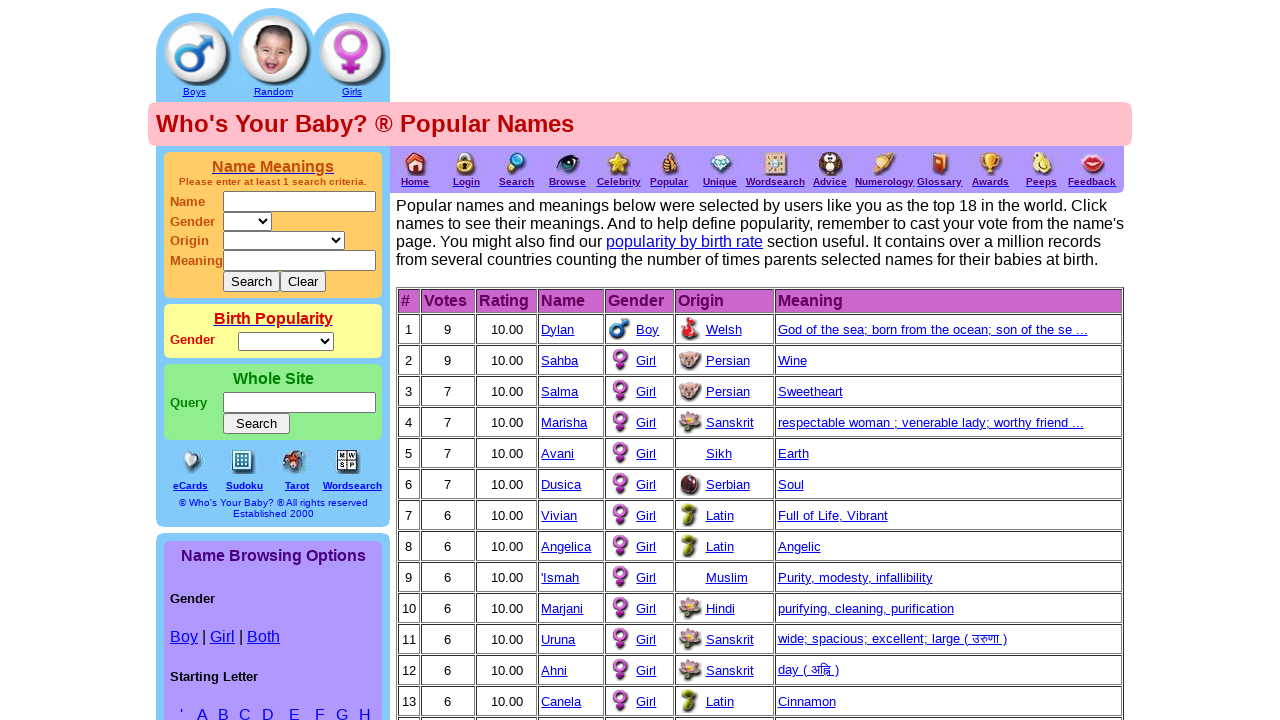

Checked for Next button availability (found: True)
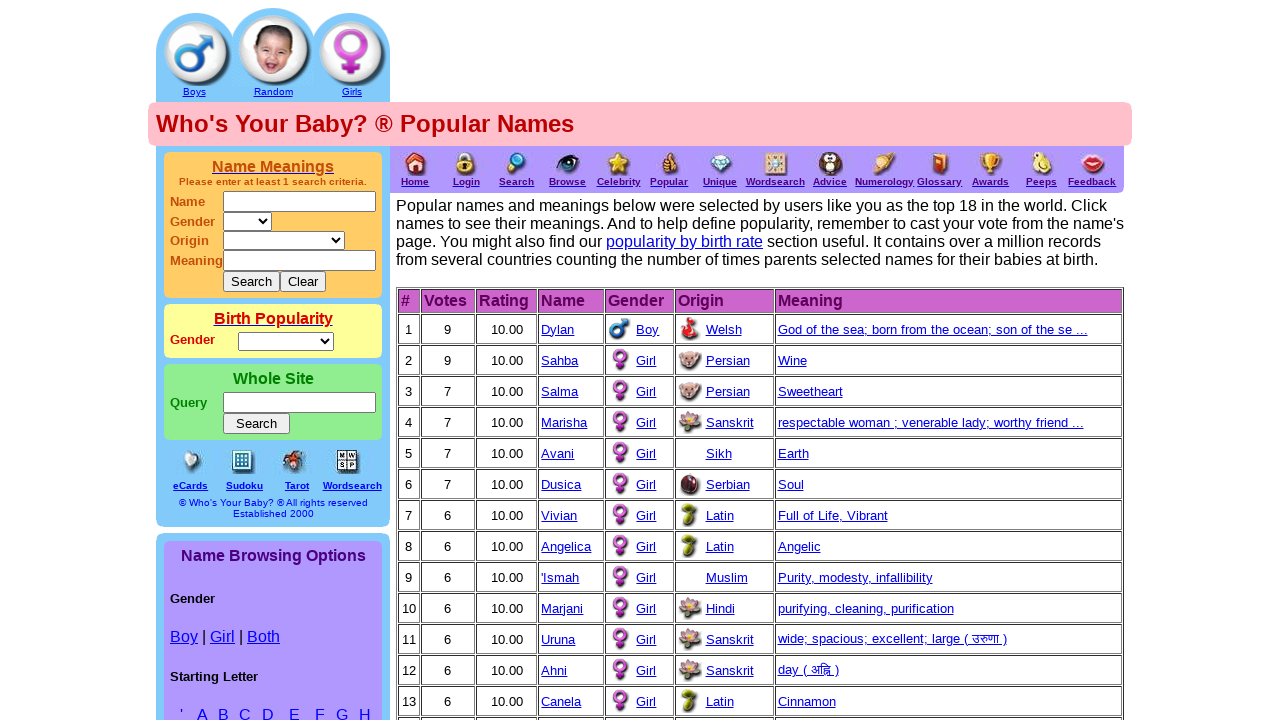

Clicked Next button to navigate to next page of baby names at (981, 360) on xpath=//font[contains(text(),'Next')]
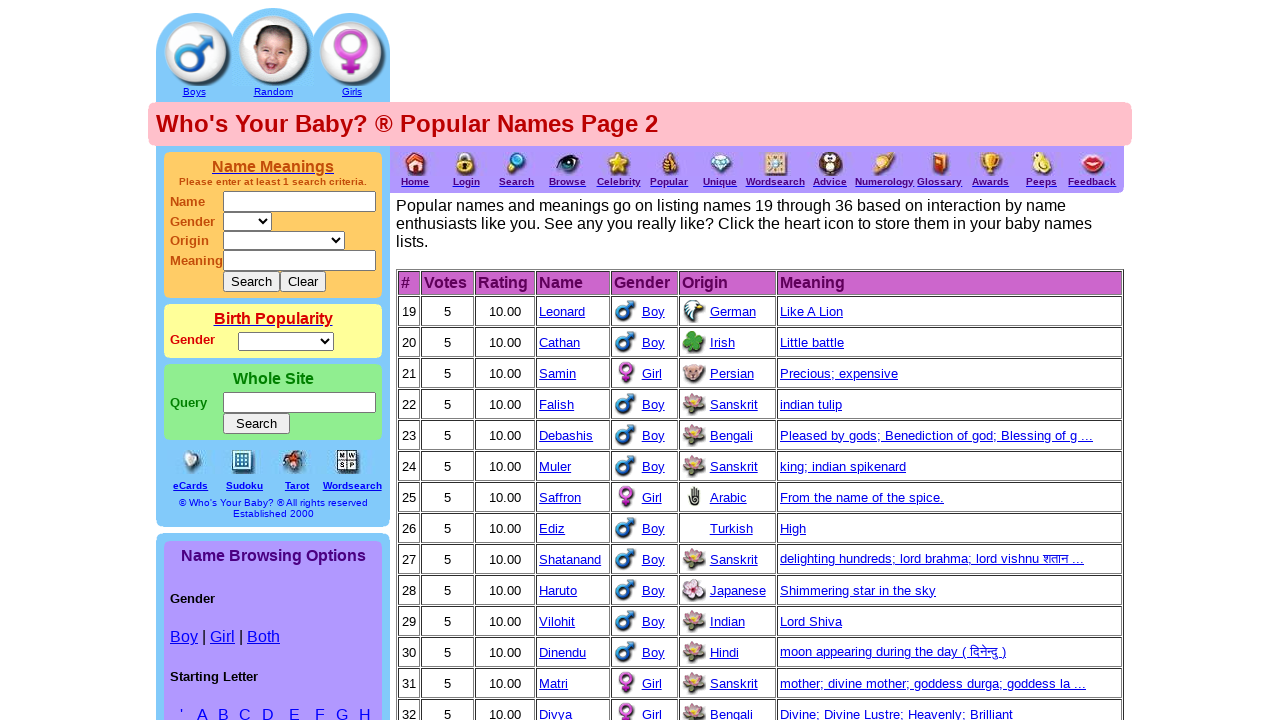

Waited for next page to load (networkidle)
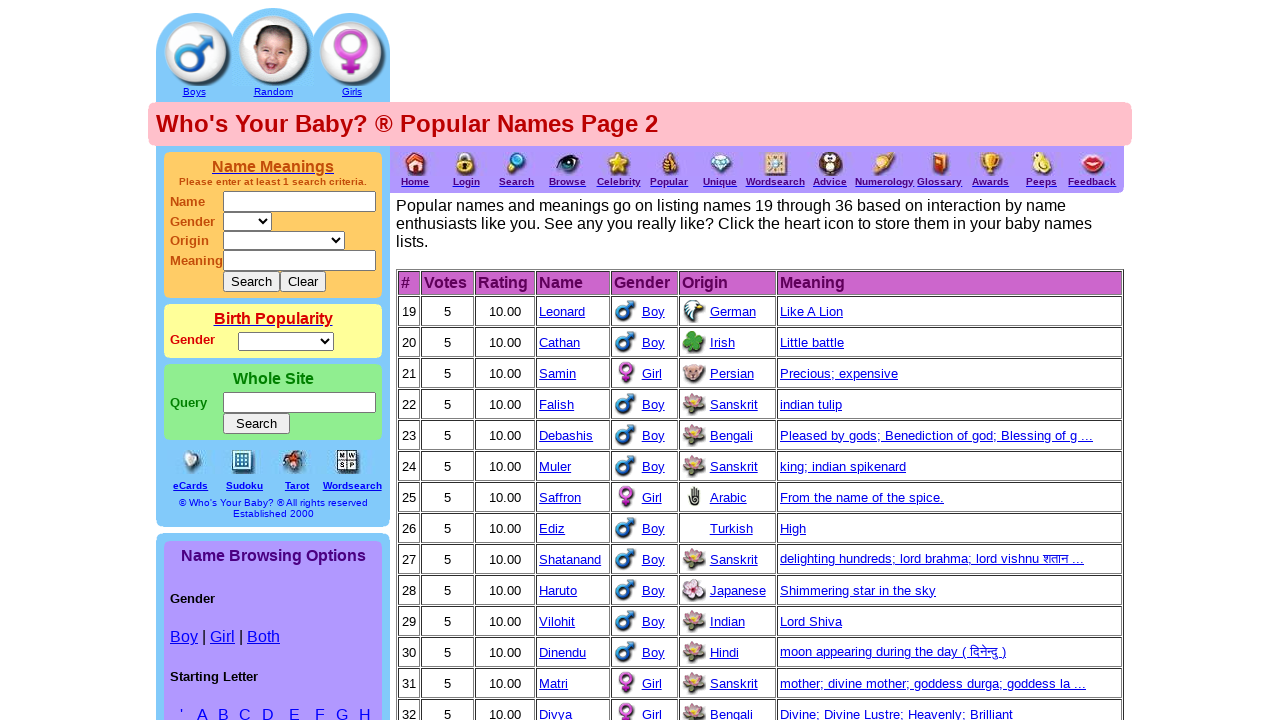

Located all elements containing the name 'Aavish' on current page
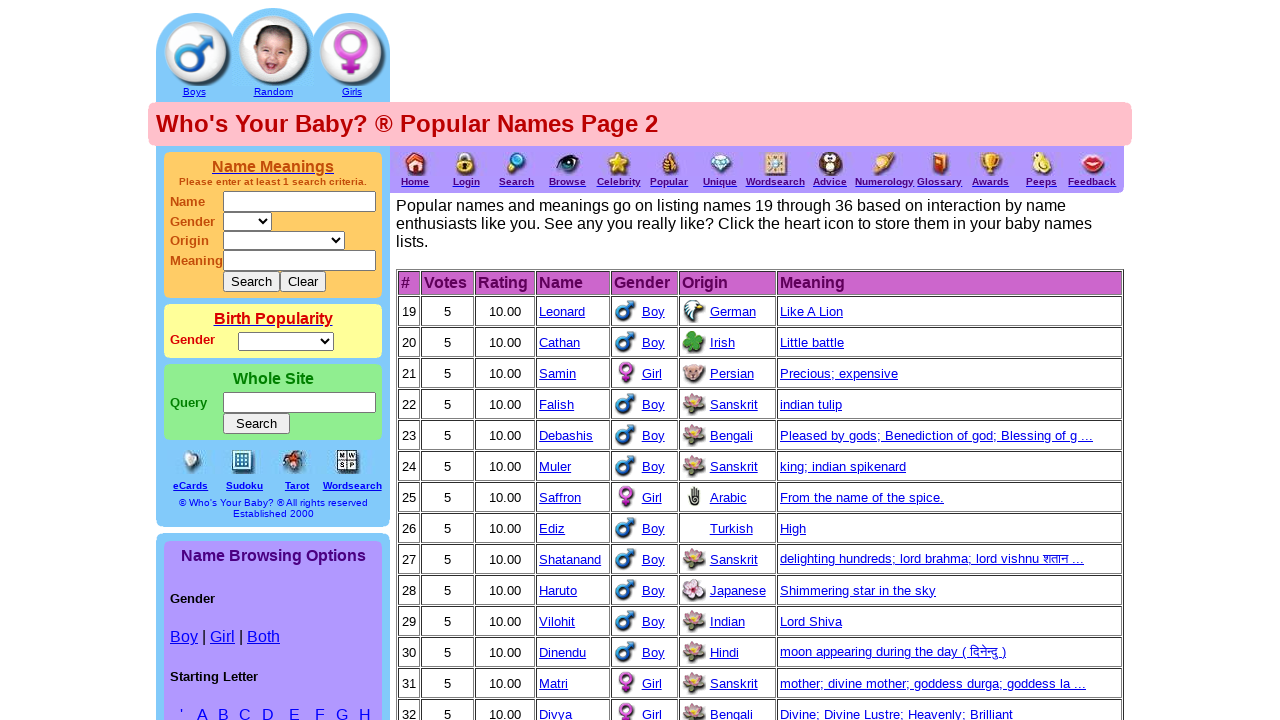

Checked for Next button availability (found: True)
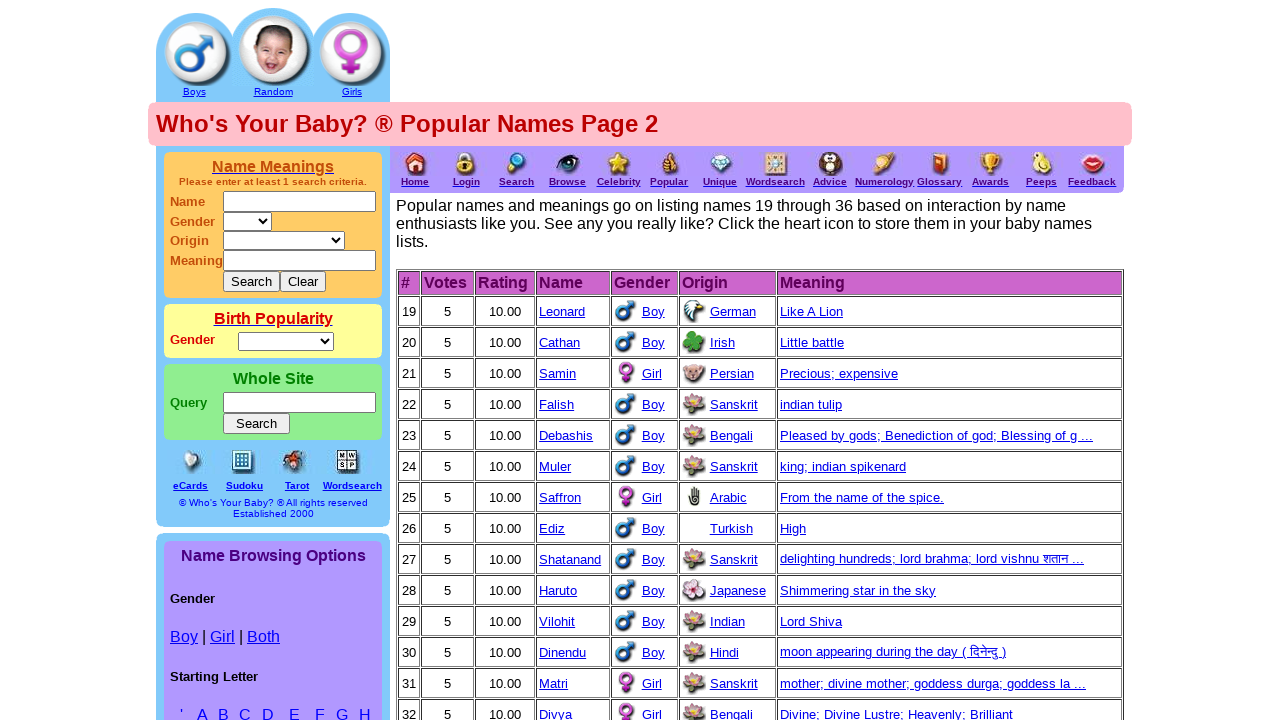

Clicked Next button to navigate to next page of baby names at (981, 360) on xpath=//font[contains(text(),'Next')]
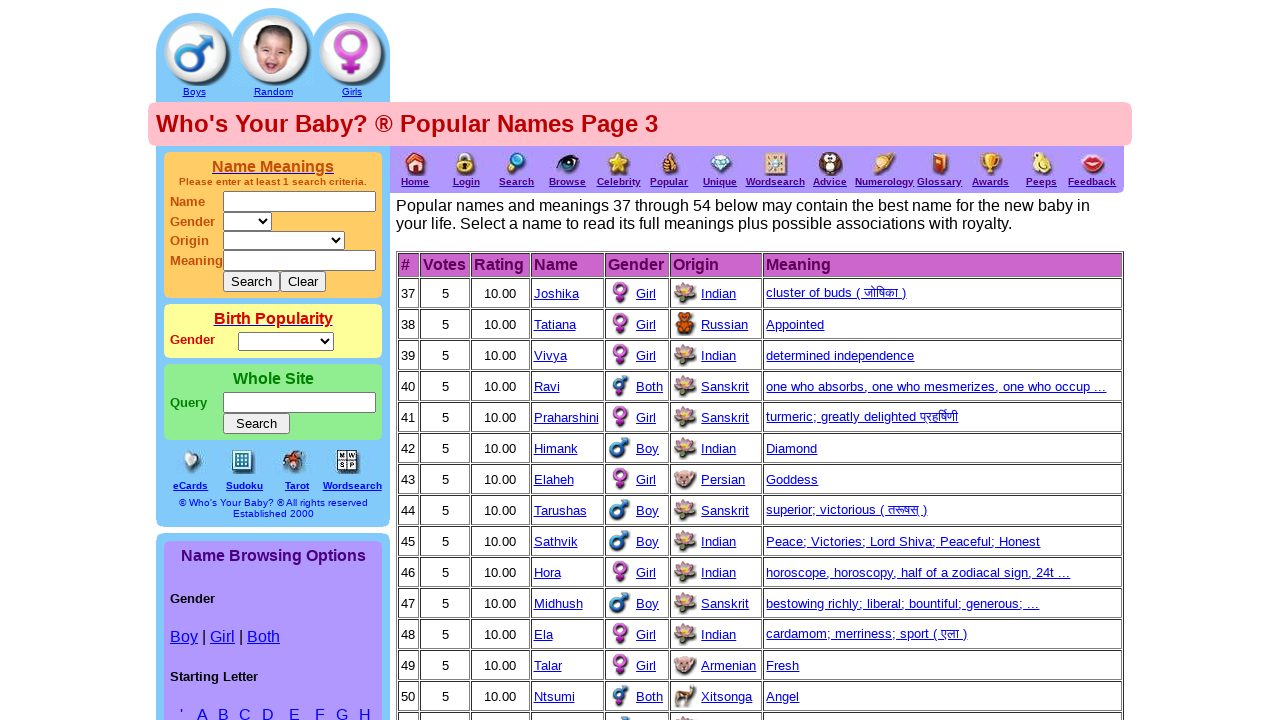

Waited for next page to load (networkidle)
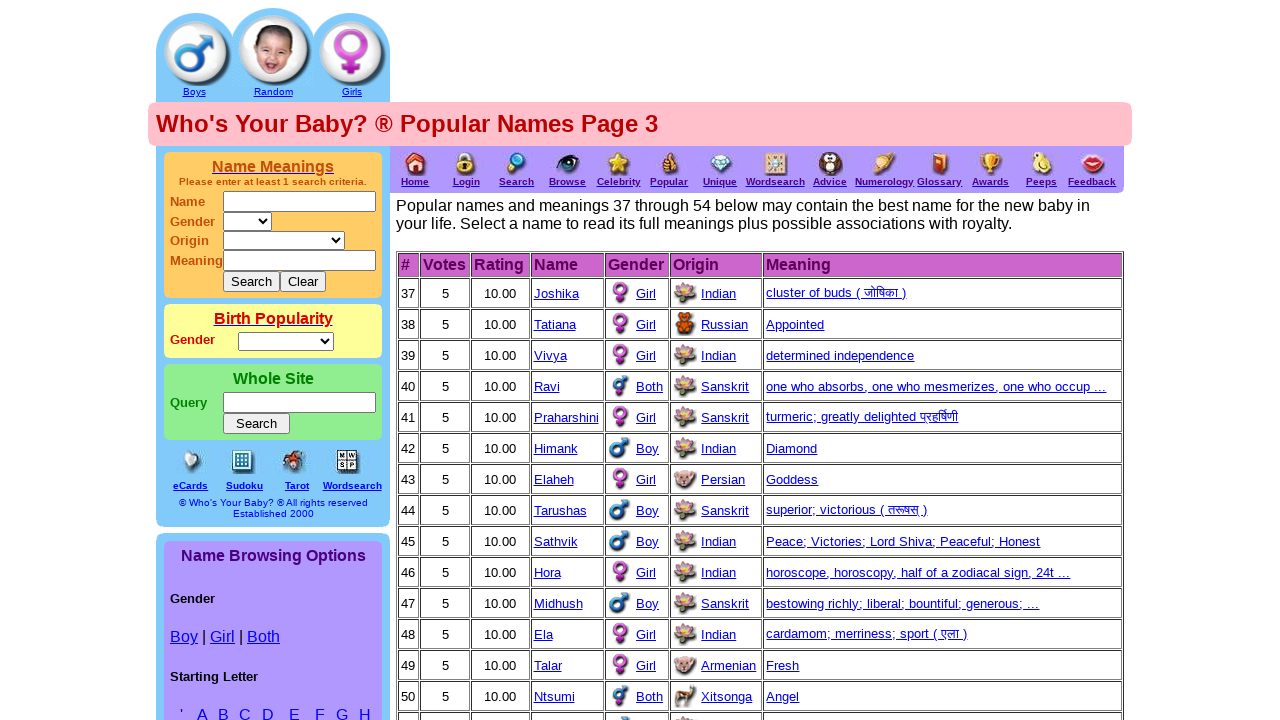

Located all elements containing the name 'Aavish' on current page
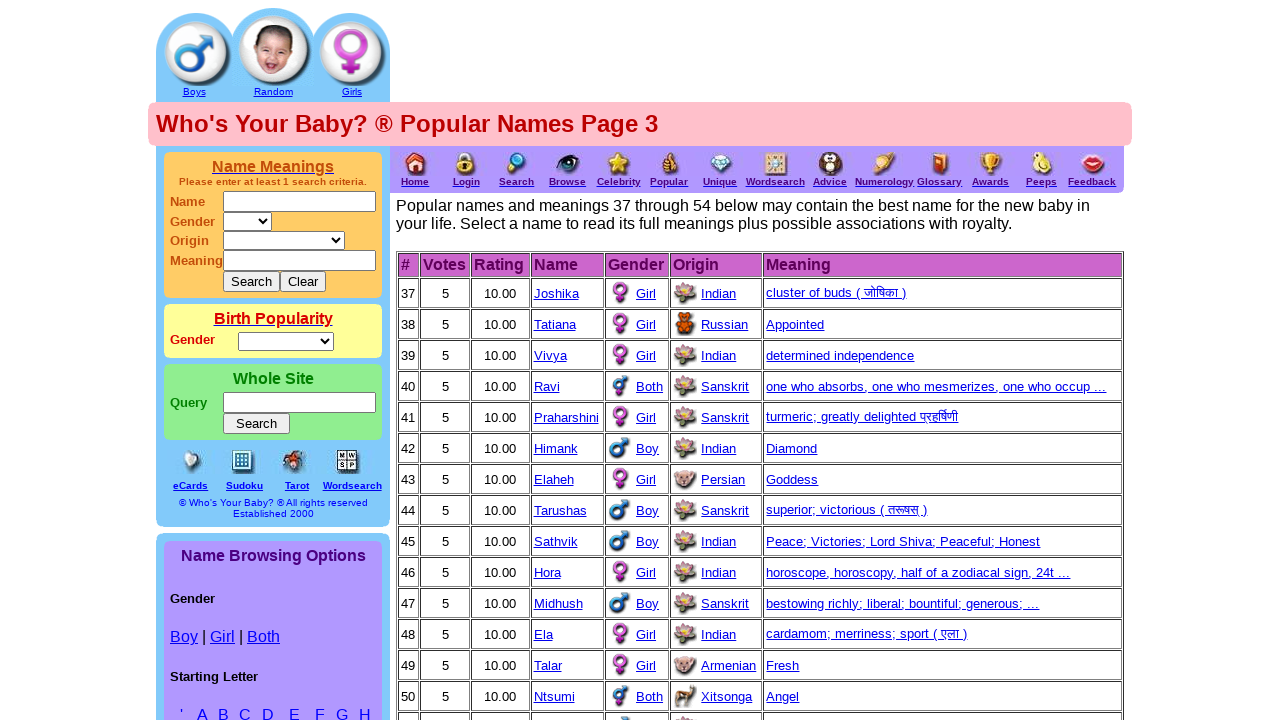

Checked for Next button availability (found: True)
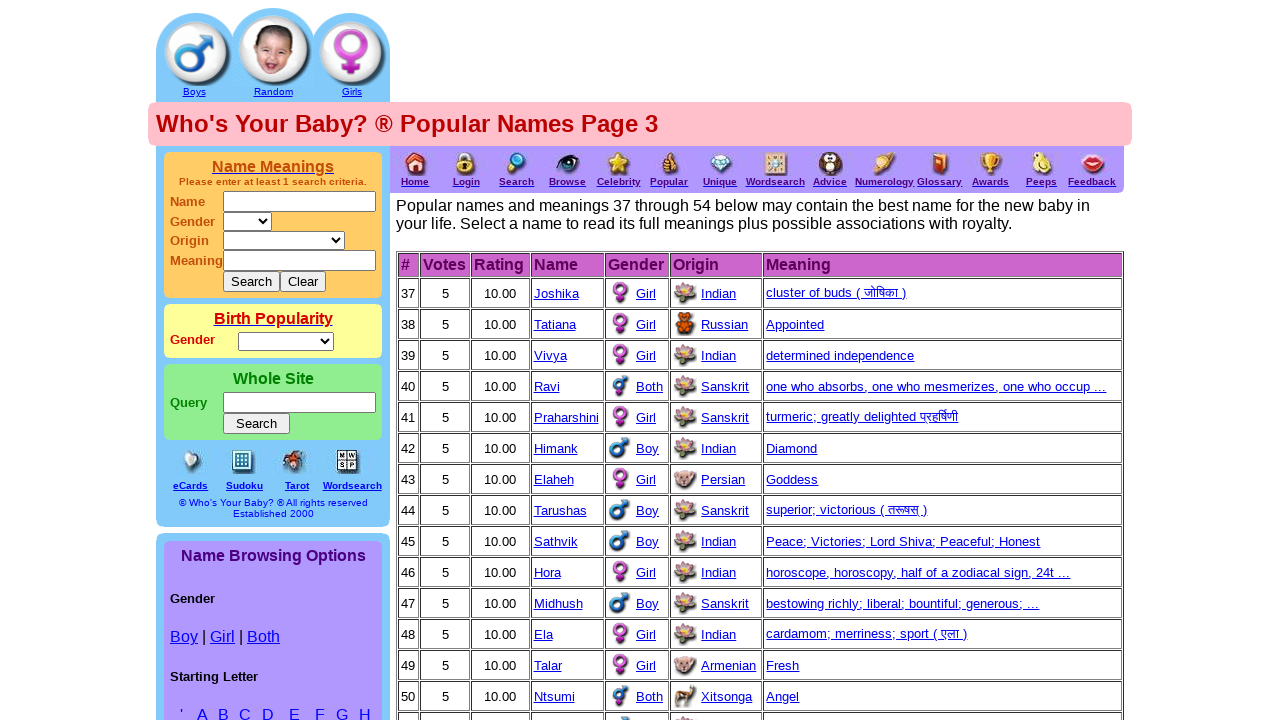

Clicked Next button to navigate to next page of baby names at (981, 360) on xpath=//font[contains(text(),'Next')]
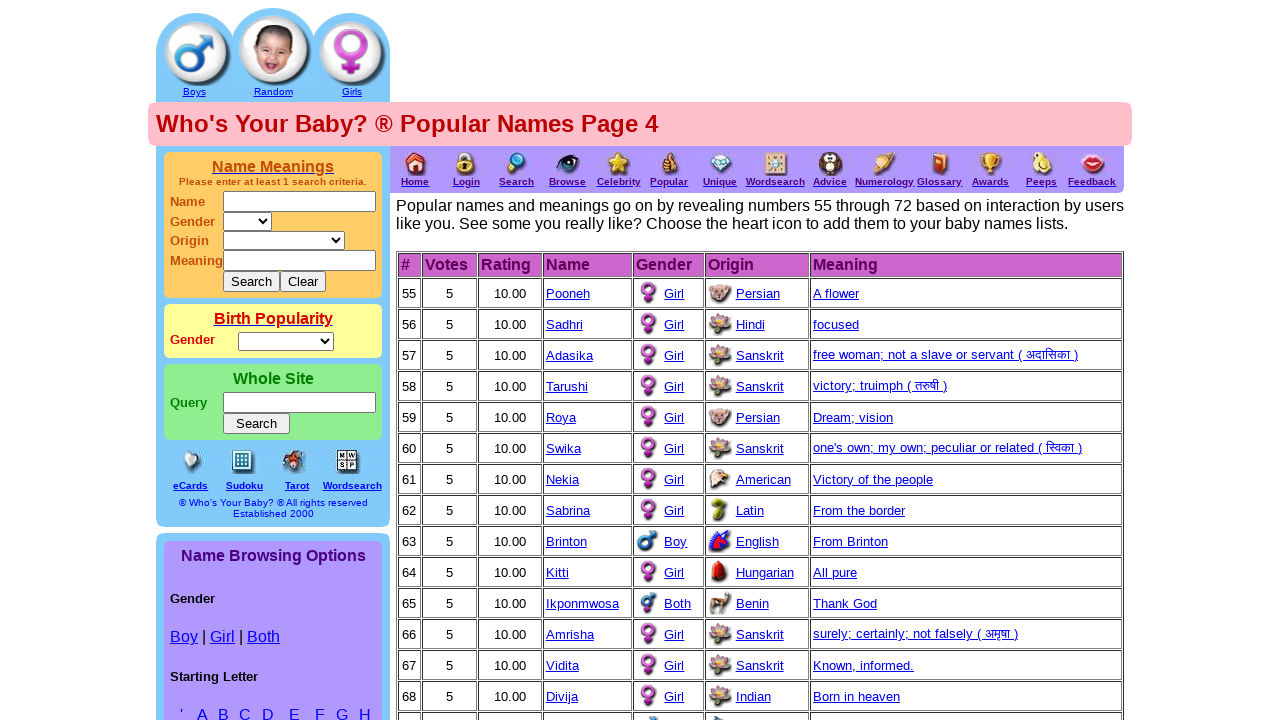

Waited for next page to load (networkidle)
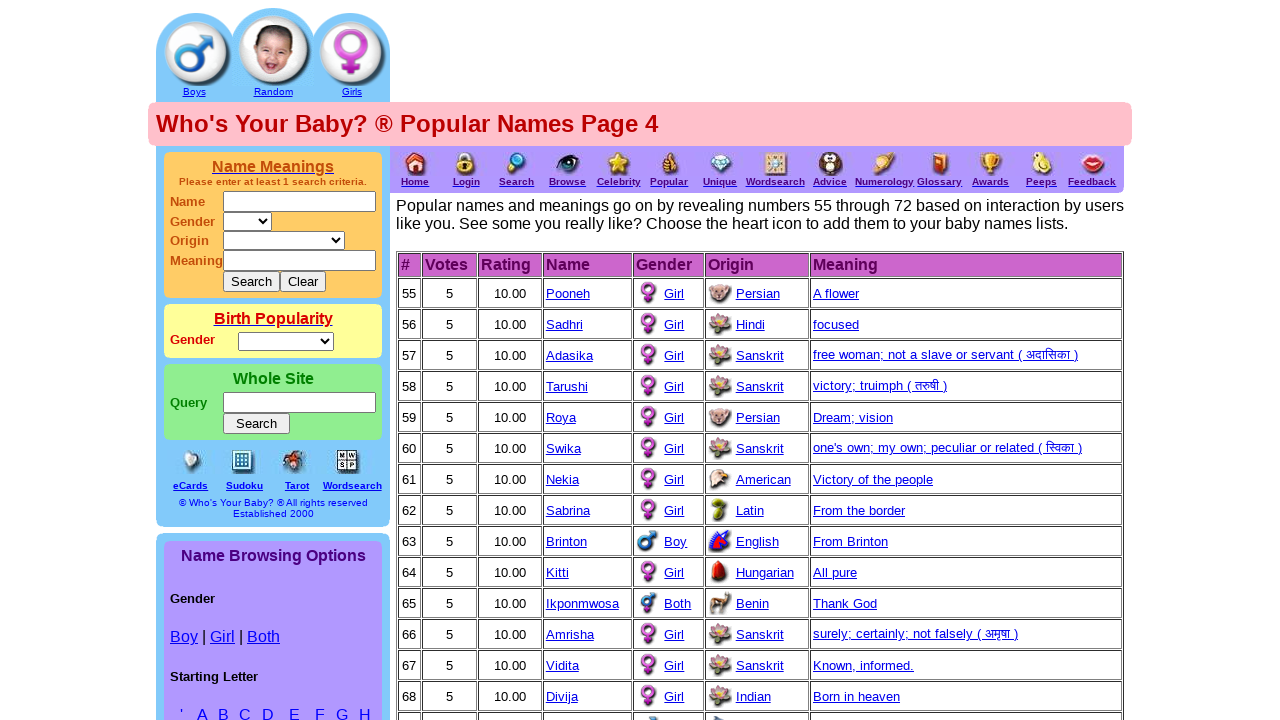

Located all elements containing the name 'Aavish' on current page
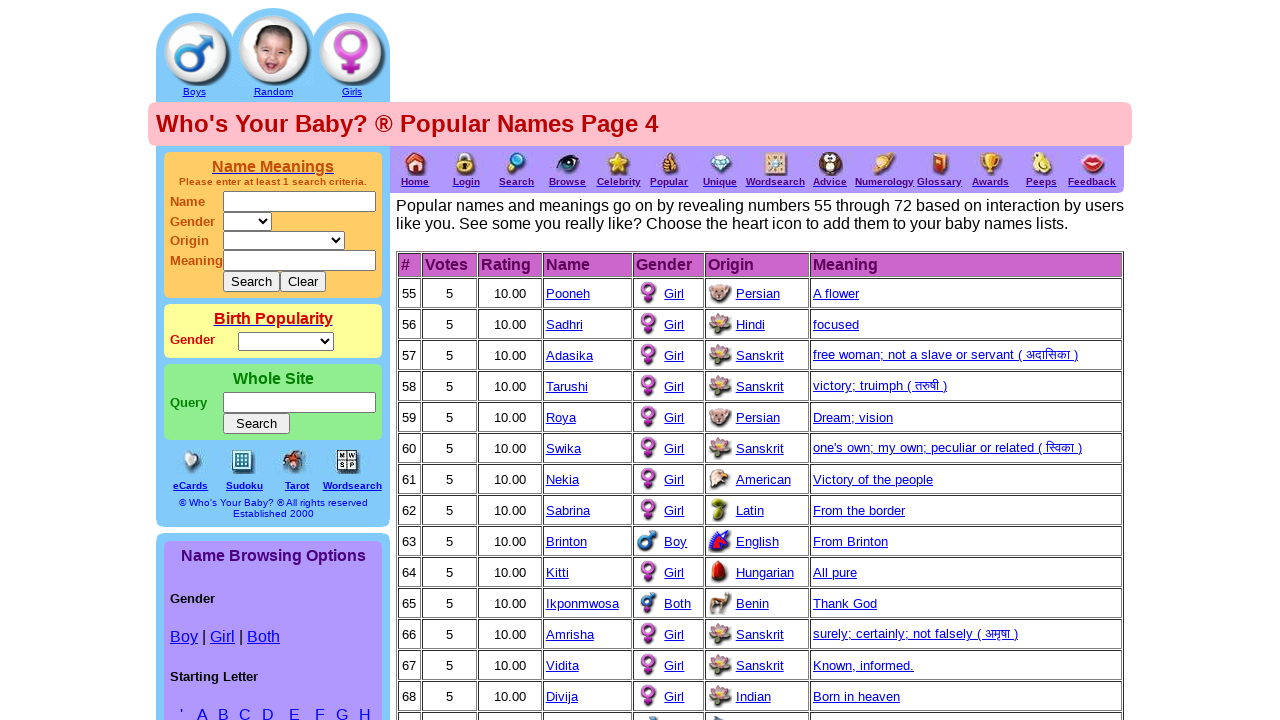

Checked for Next button availability (found: True)
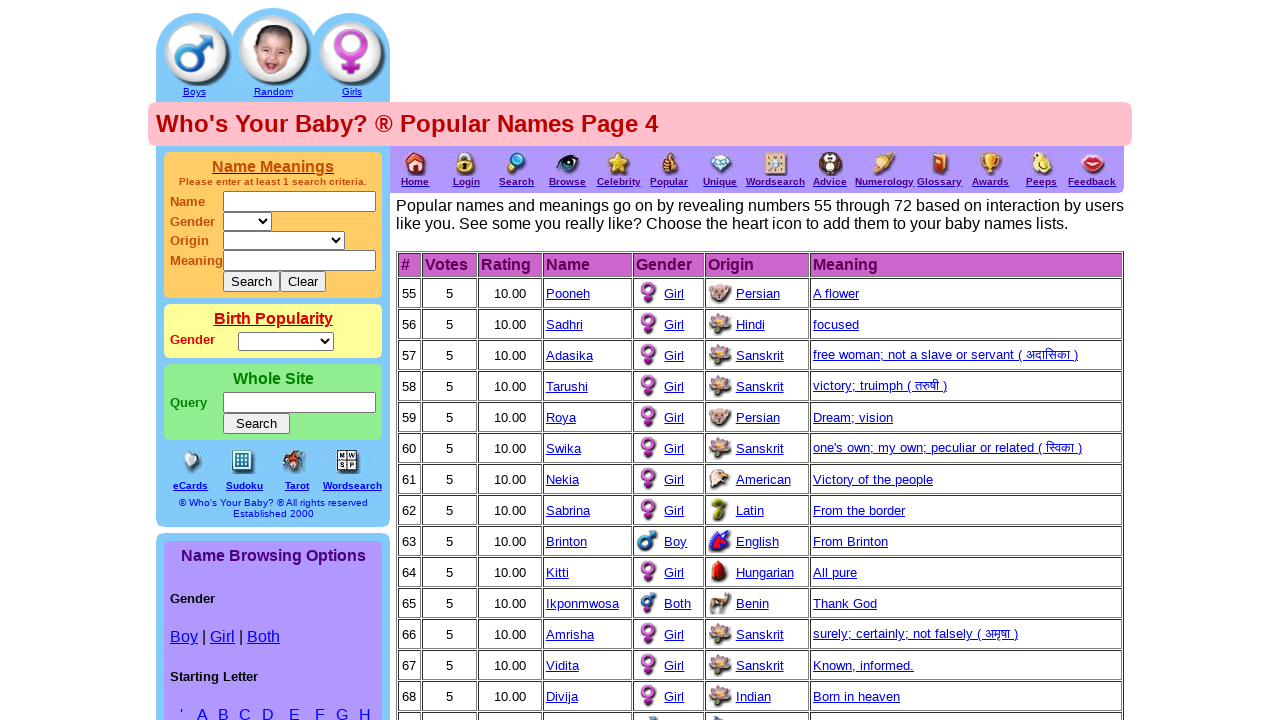

Clicked Next button to navigate to next page of baby names at (981, 360) on xpath=//font[contains(text(),'Next')]
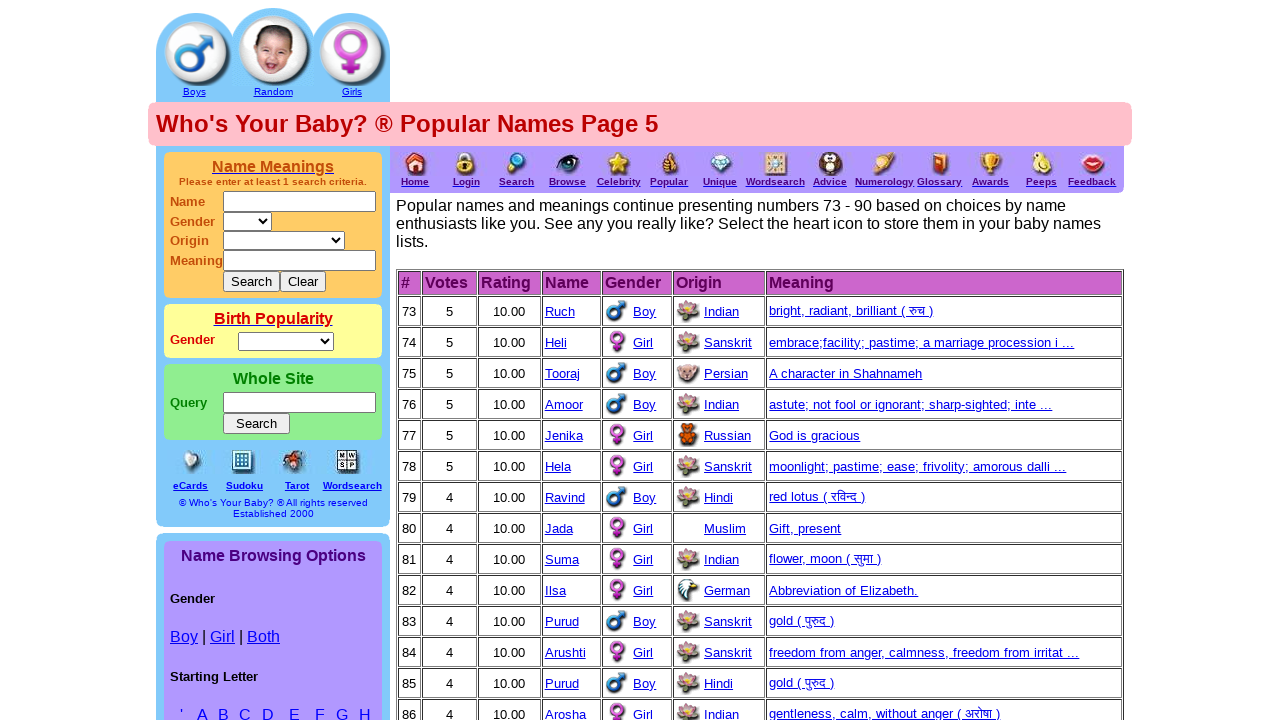

Waited for next page to load (networkidle)
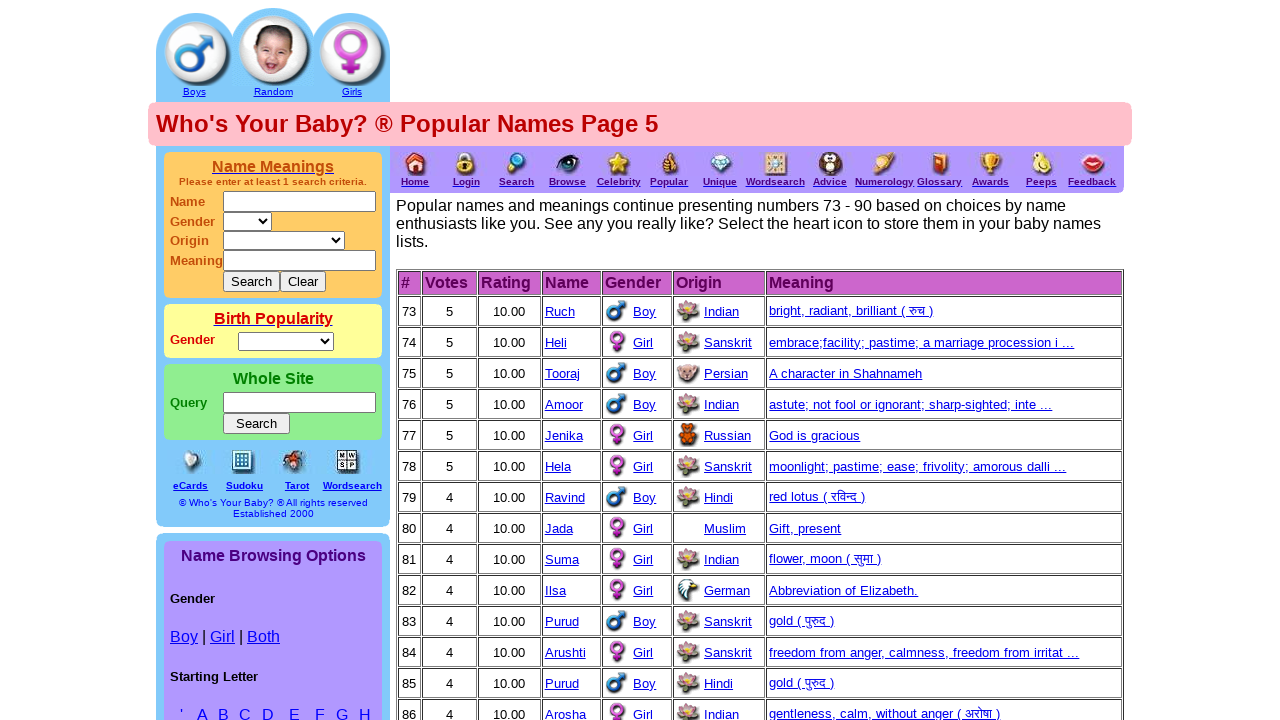

Located all elements containing the name 'Aavish' on current page
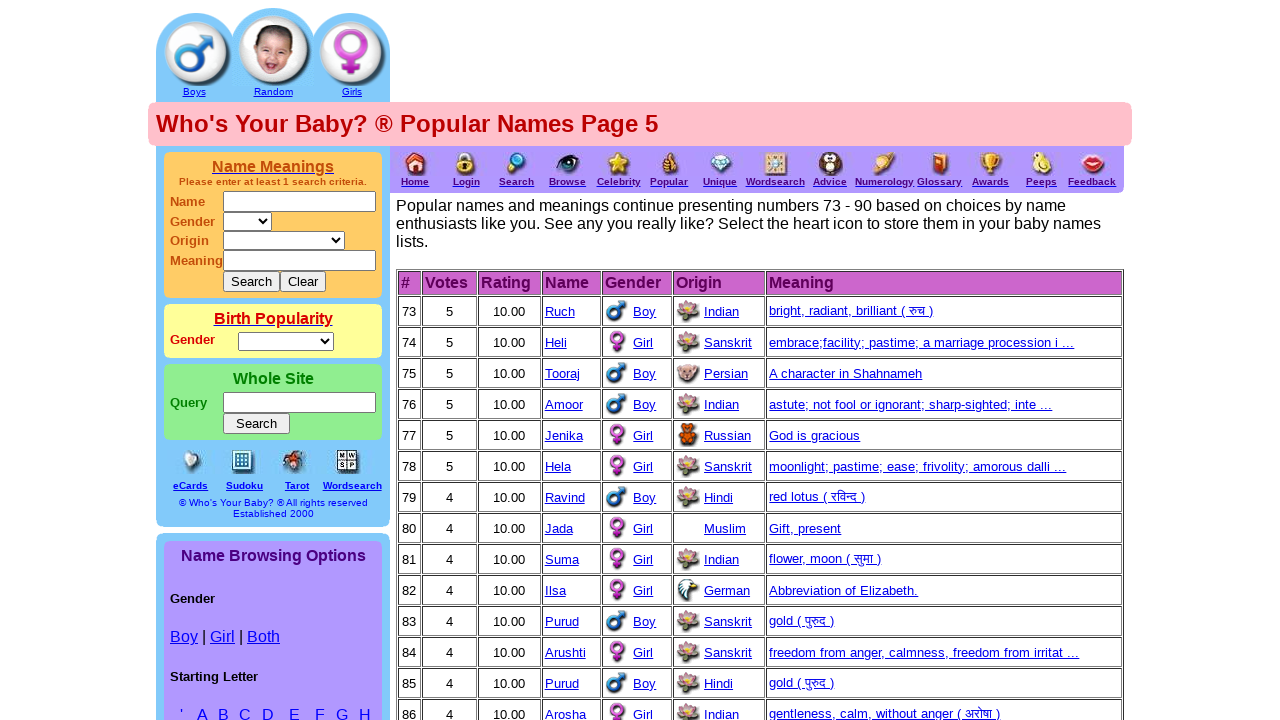

Checked for Next button availability (found: True)
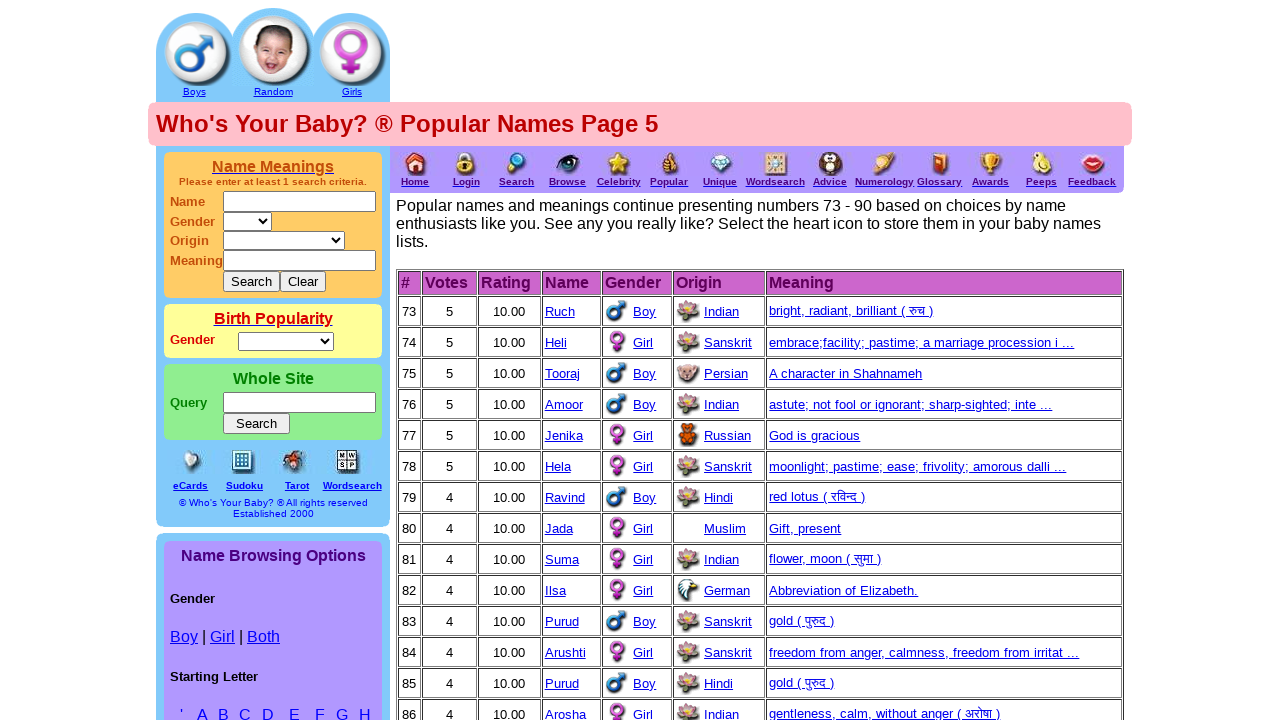

Clicked Next button to navigate to next page of baby names at (981, 360) on xpath=//font[contains(text(),'Next')]
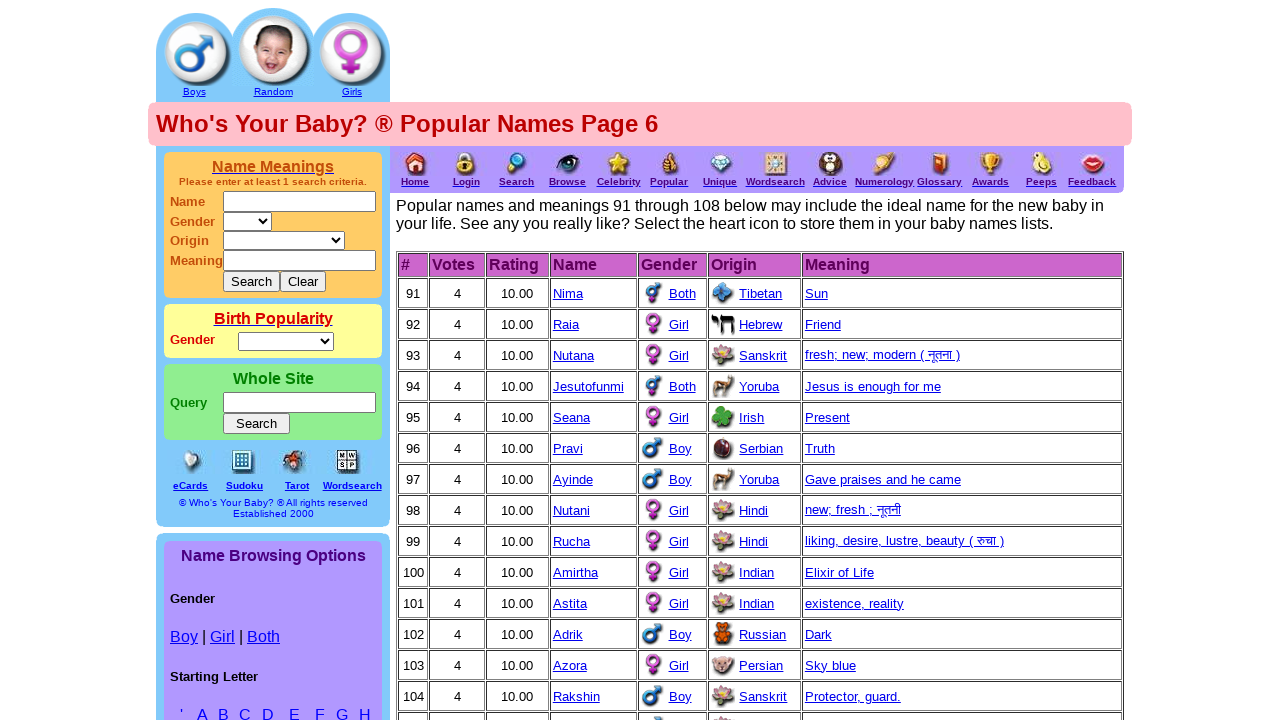

Waited for next page to load (networkidle)
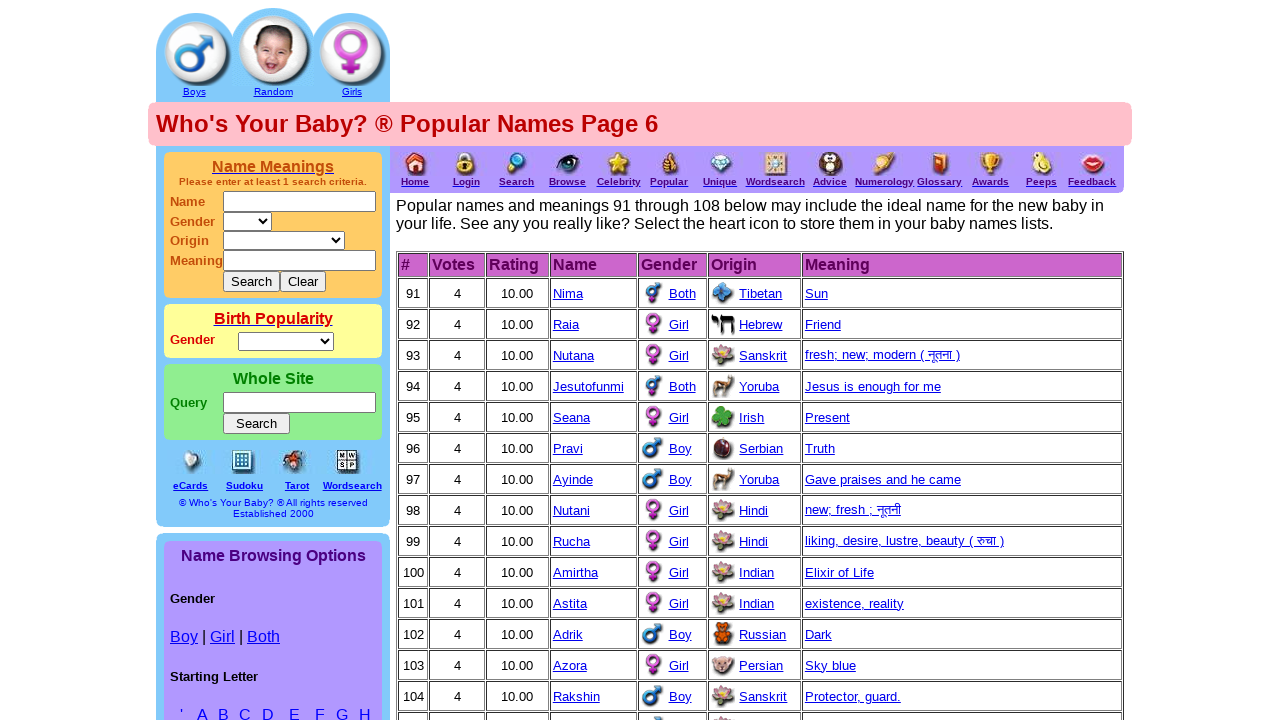

Located all elements containing the name 'Aavish' on current page
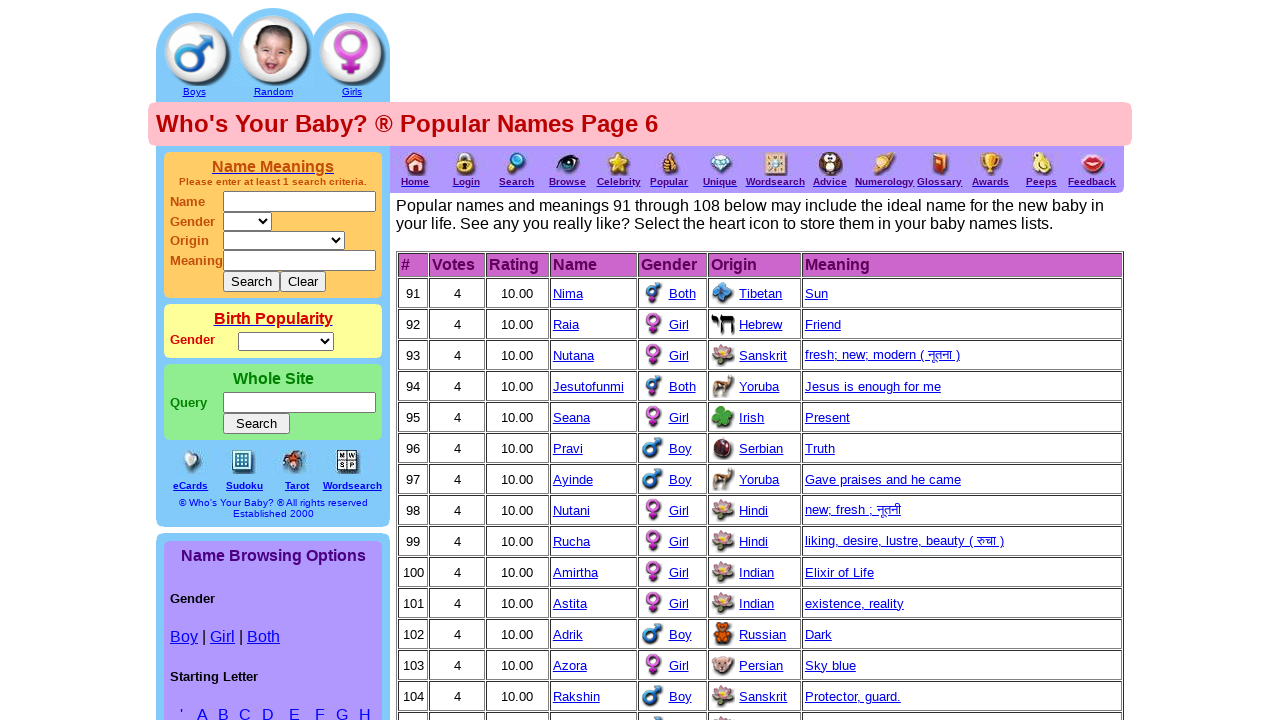

Checked for Next button availability (found: True)
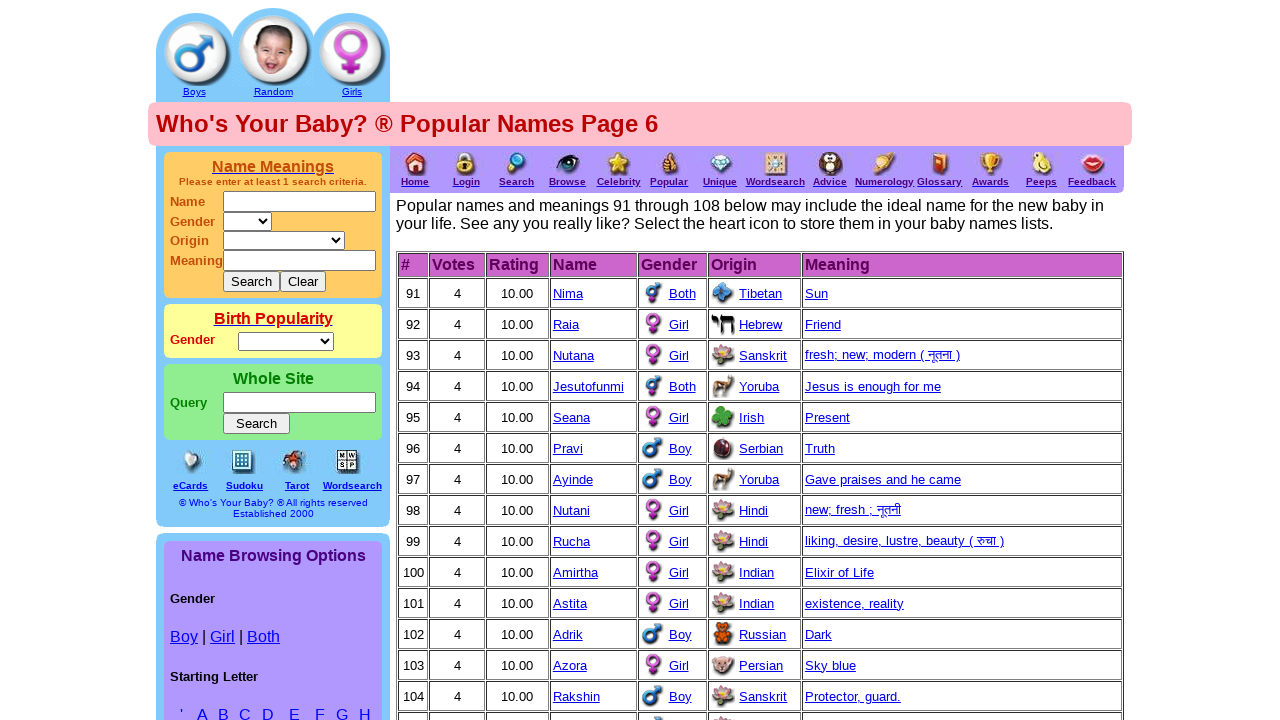

Clicked Next button to navigate to next page of baby names at (981, 360) on xpath=//font[contains(text(),'Next')]
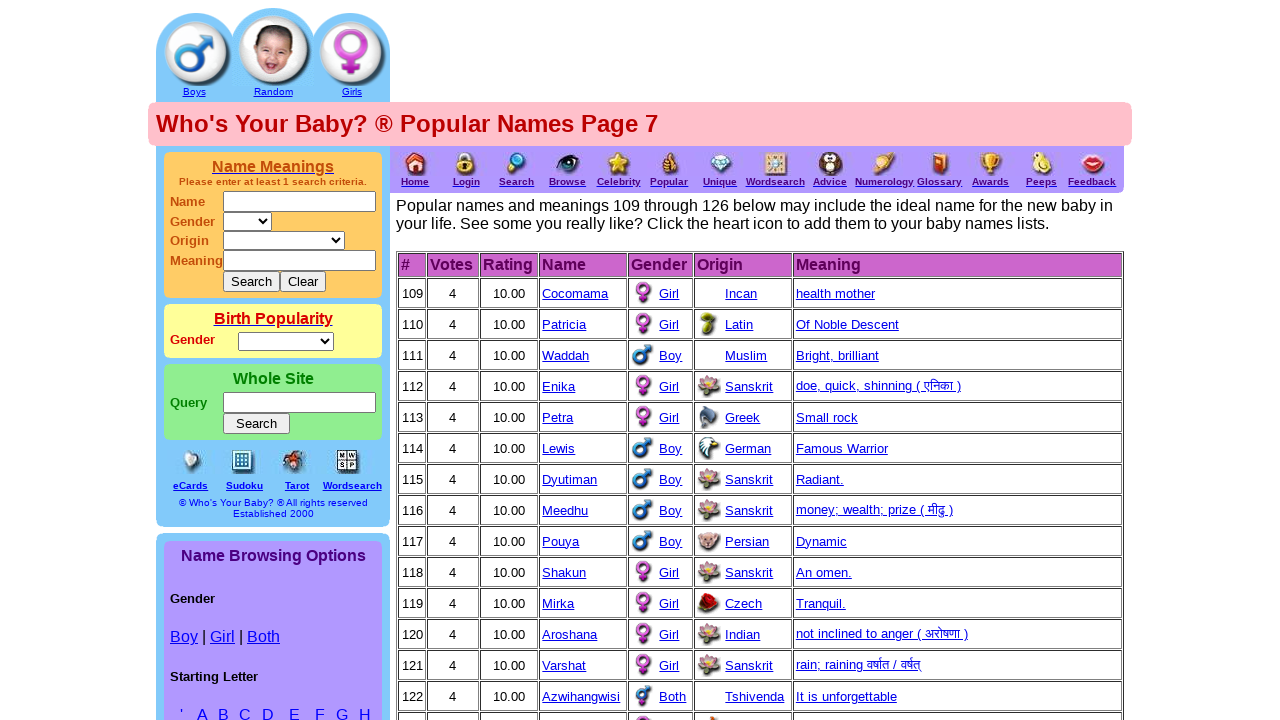

Waited for next page to load (networkidle)
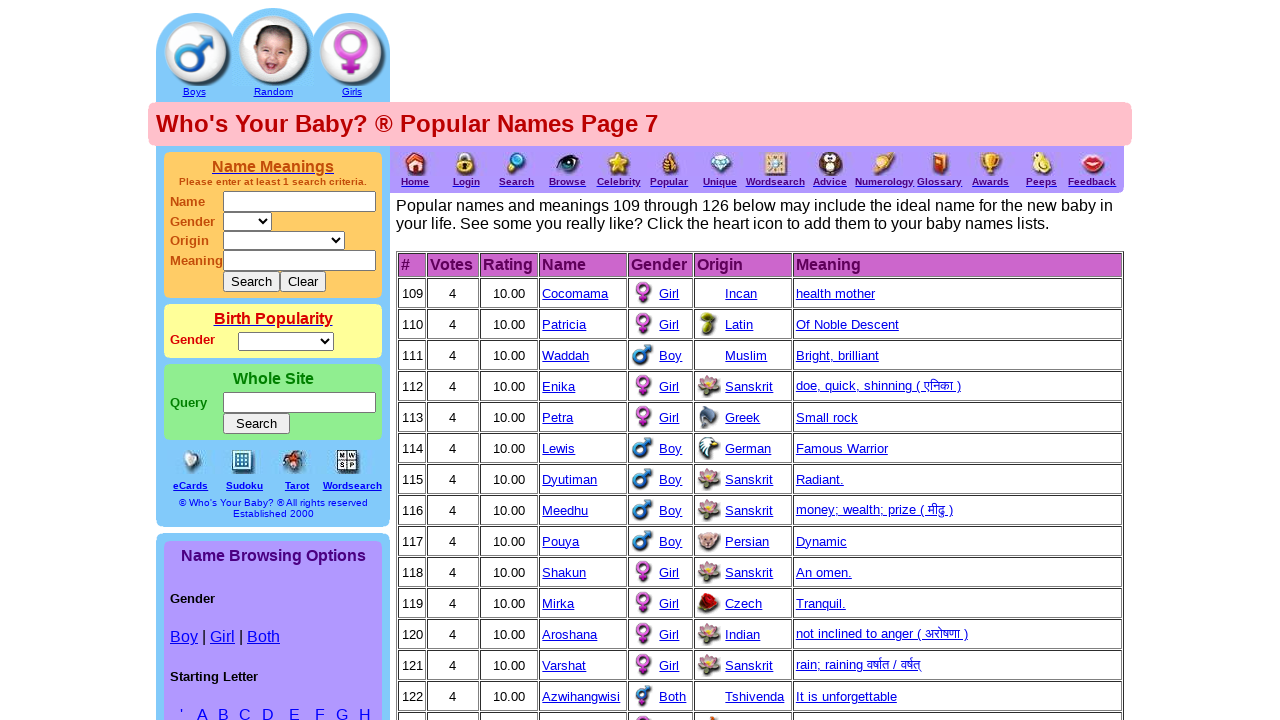

Located all elements containing the name 'Aavish' on current page
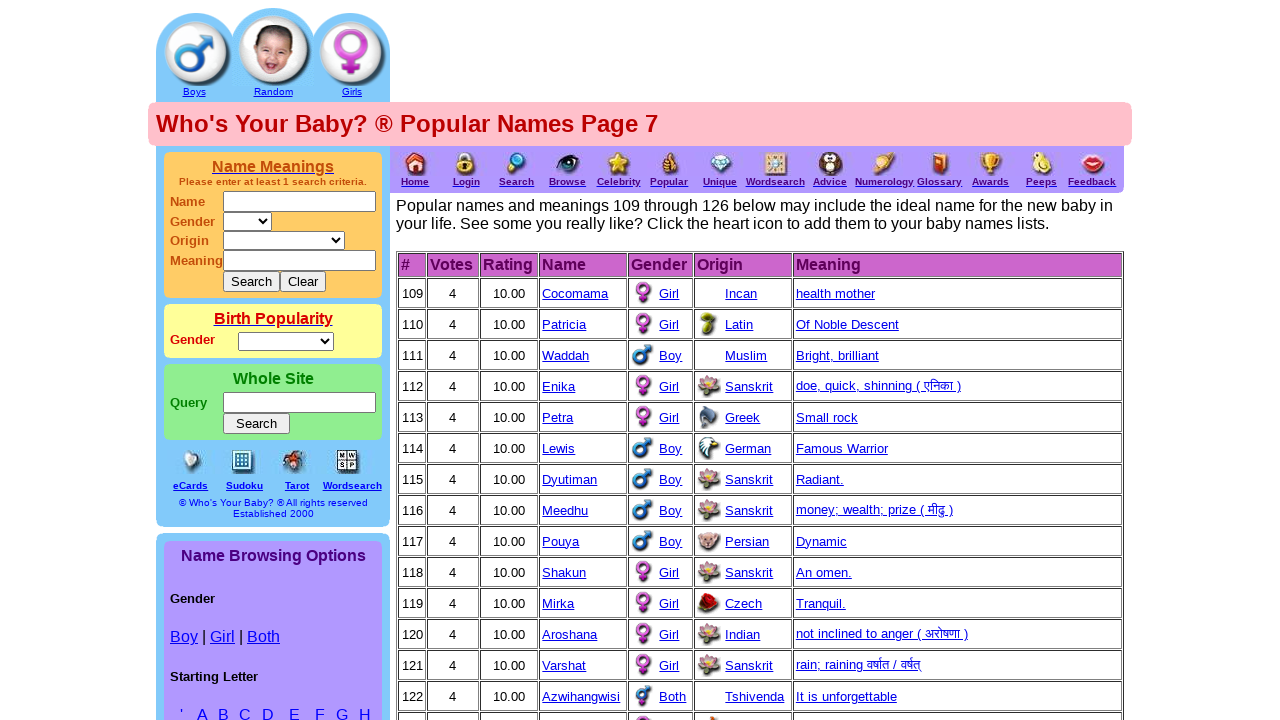

Checked for Next button availability (found: True)
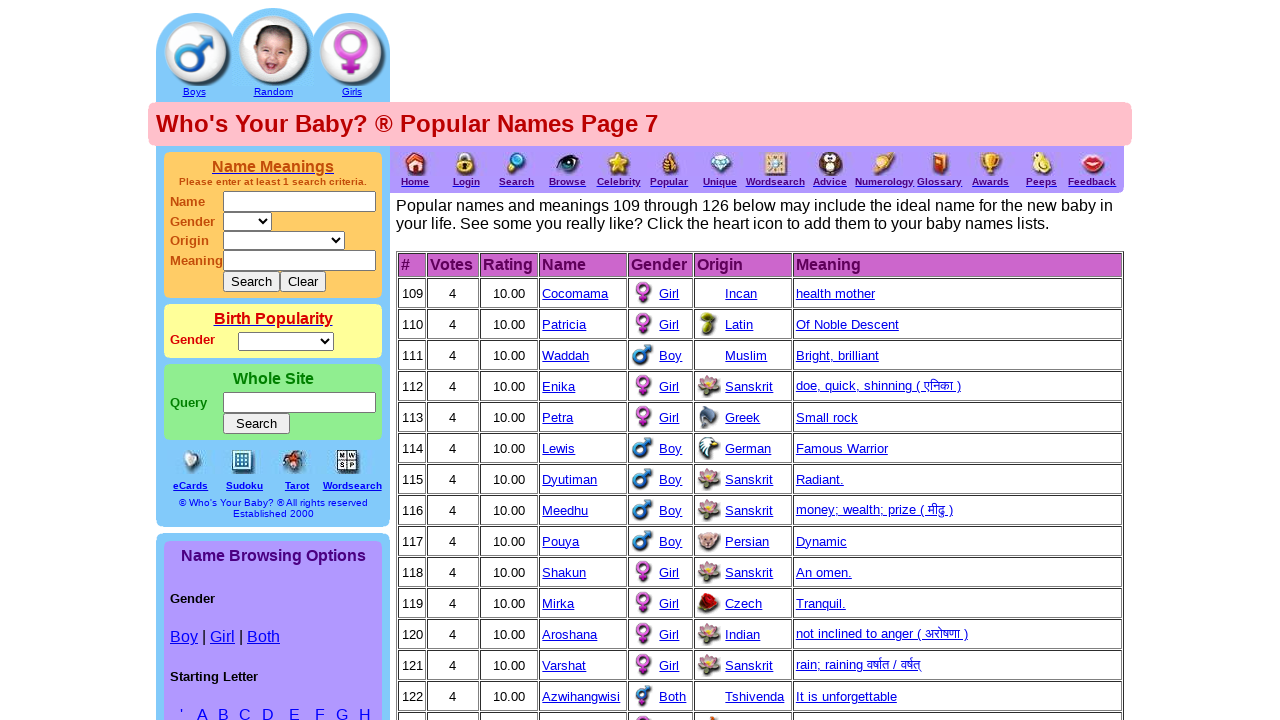

Clicked Next button to navigate to next page of baby names at (981, 360) on xpath=//font[contains(text(),'Next')]
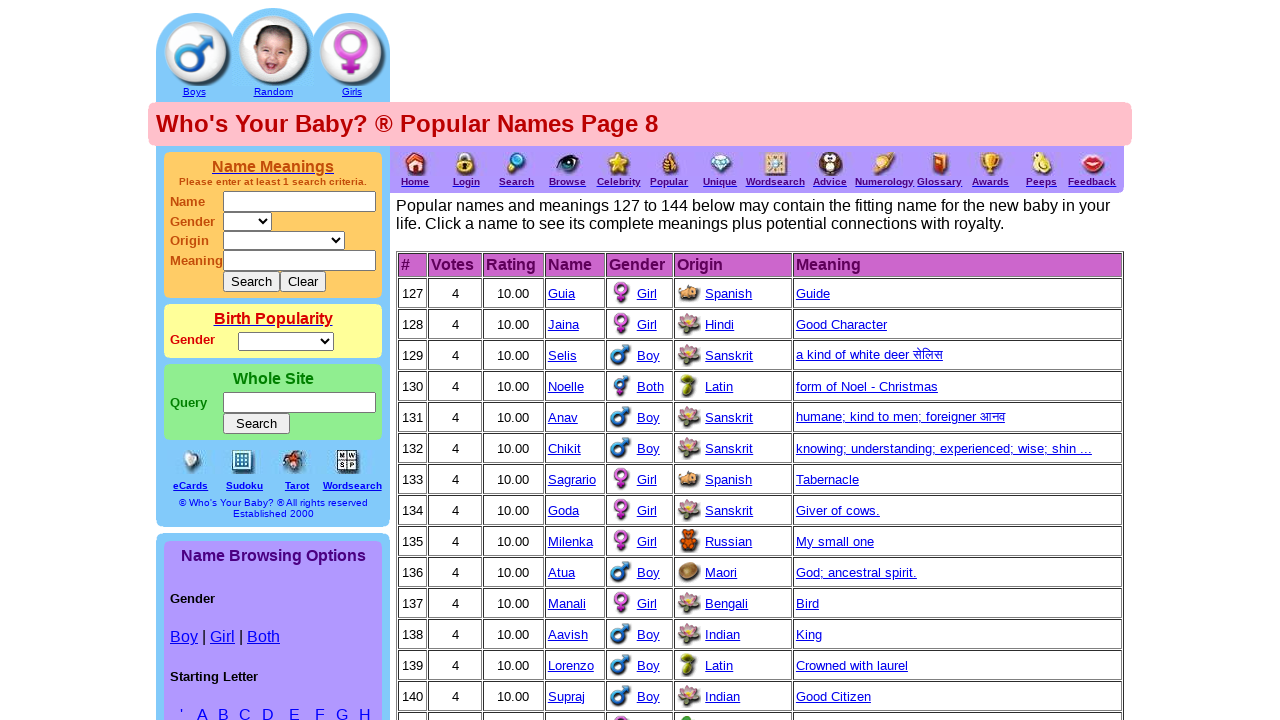

Waited for next page to load (networkidle)
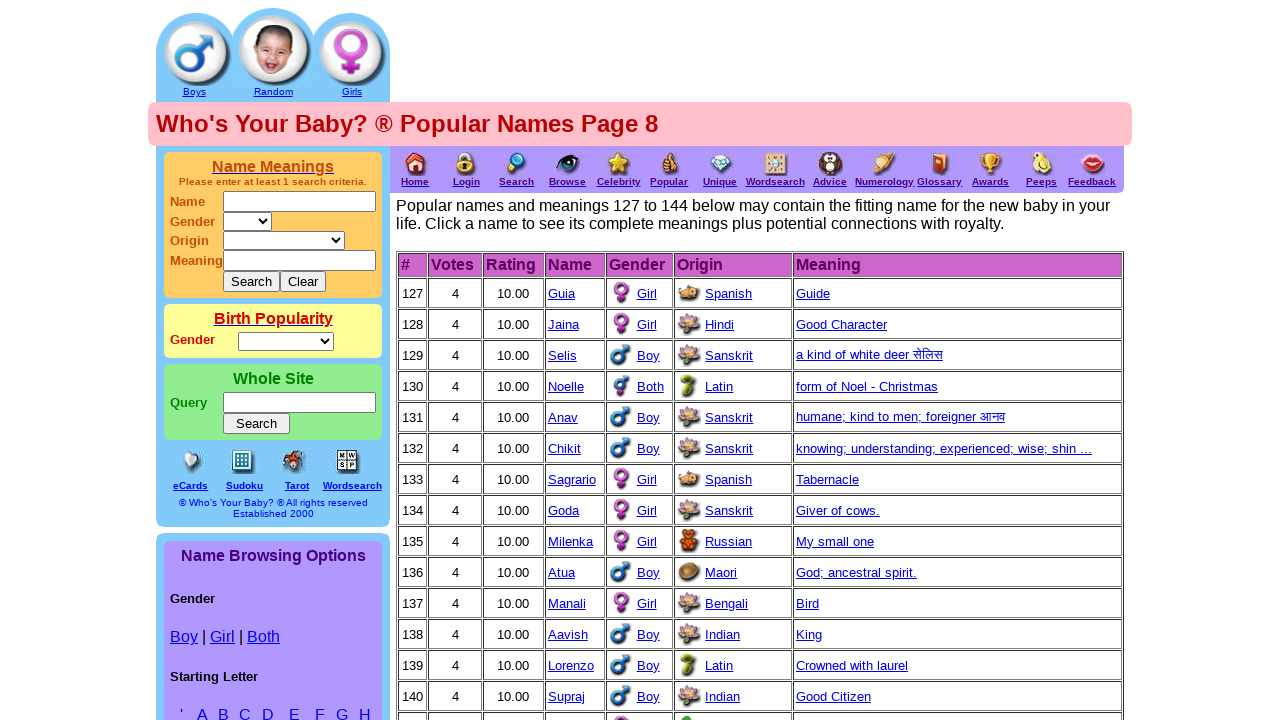

Located all elements containing the name 'Aavish' on current page
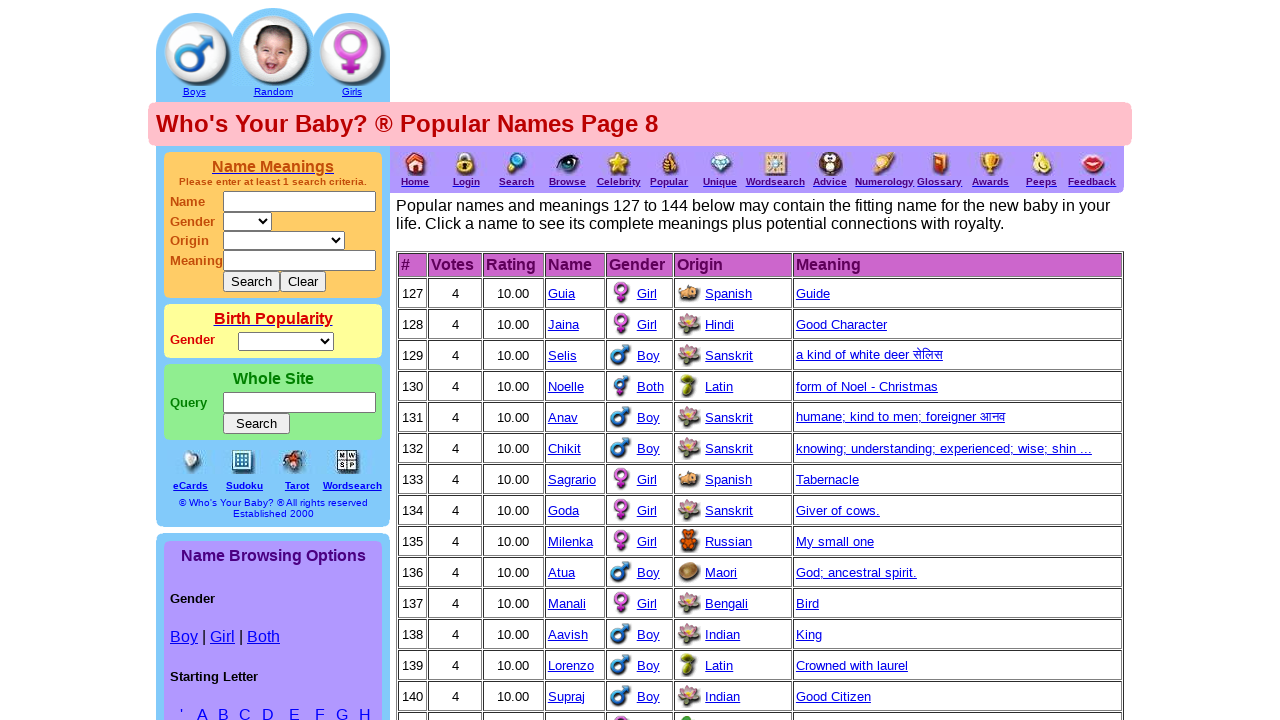

Retrieved origin language for 'Aavish': Indian
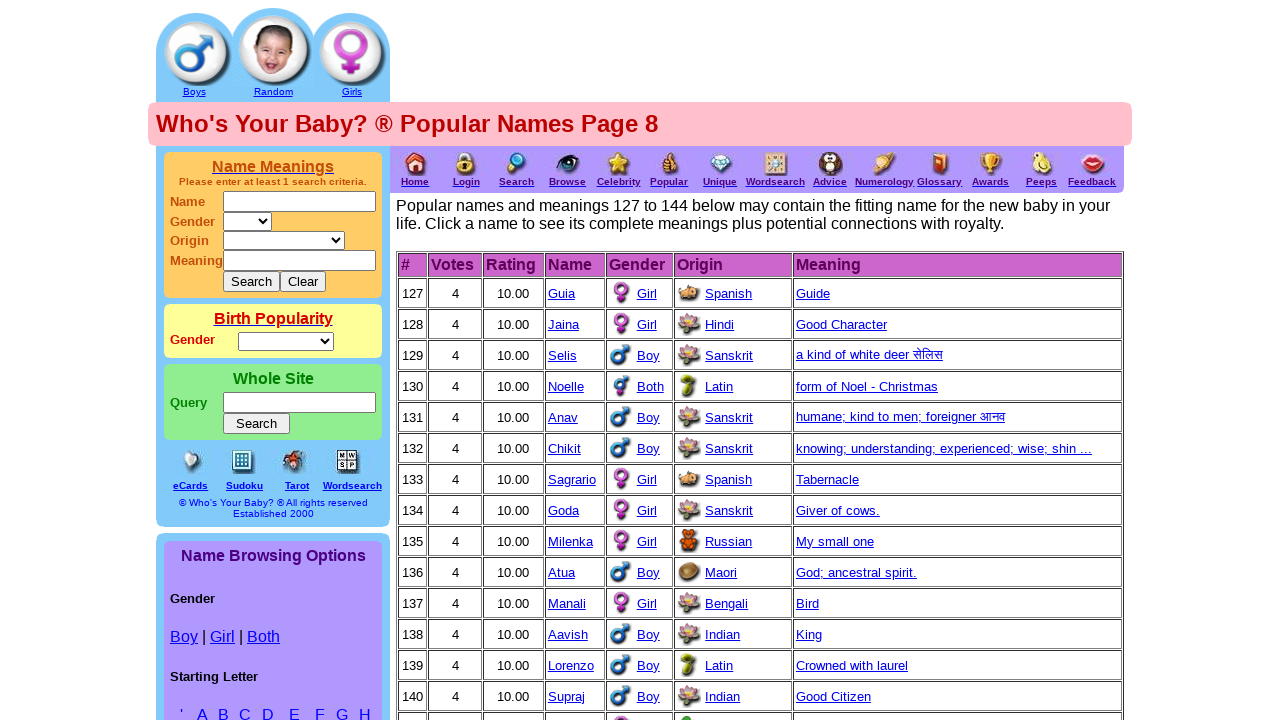

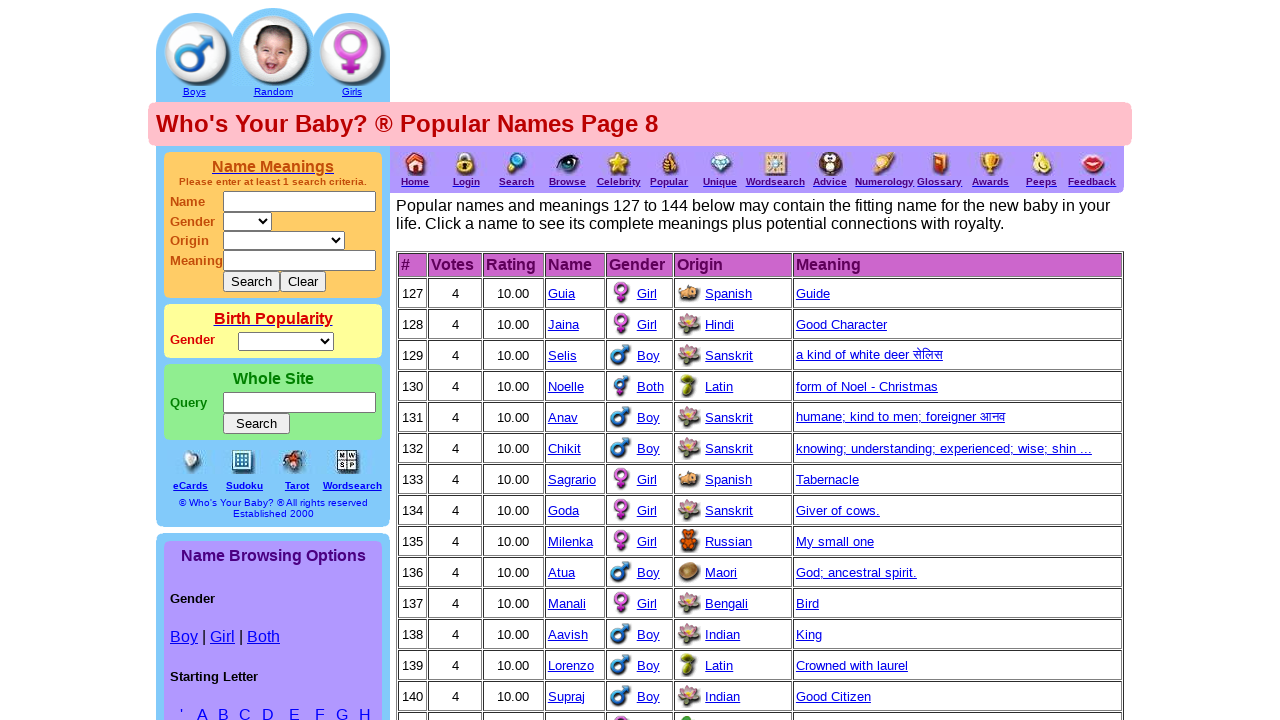